Tests dropdown menu functionality on a form page by selecting birth date values (day, month, year) from dropdown menus using different selection methods (index, value, visible text)

Starting URL: https://testotomasyonu.com/form

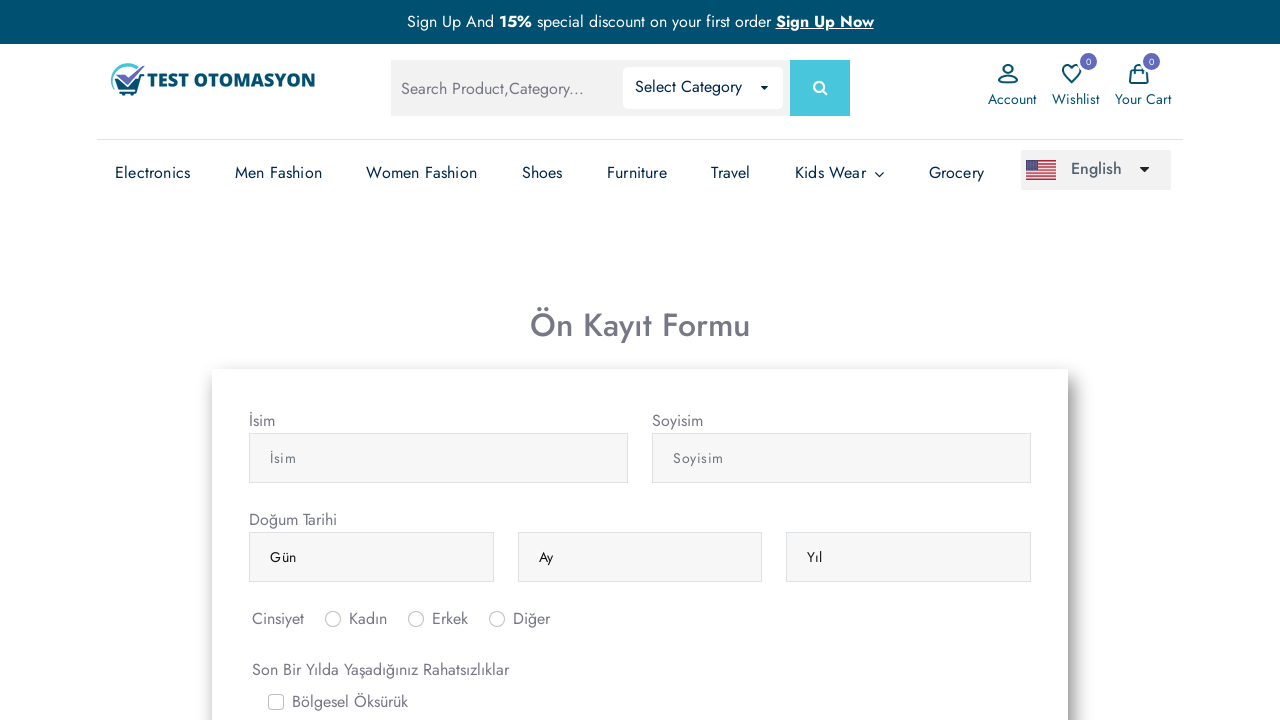

Navigated to form page at https://testotomasyonu.com/form
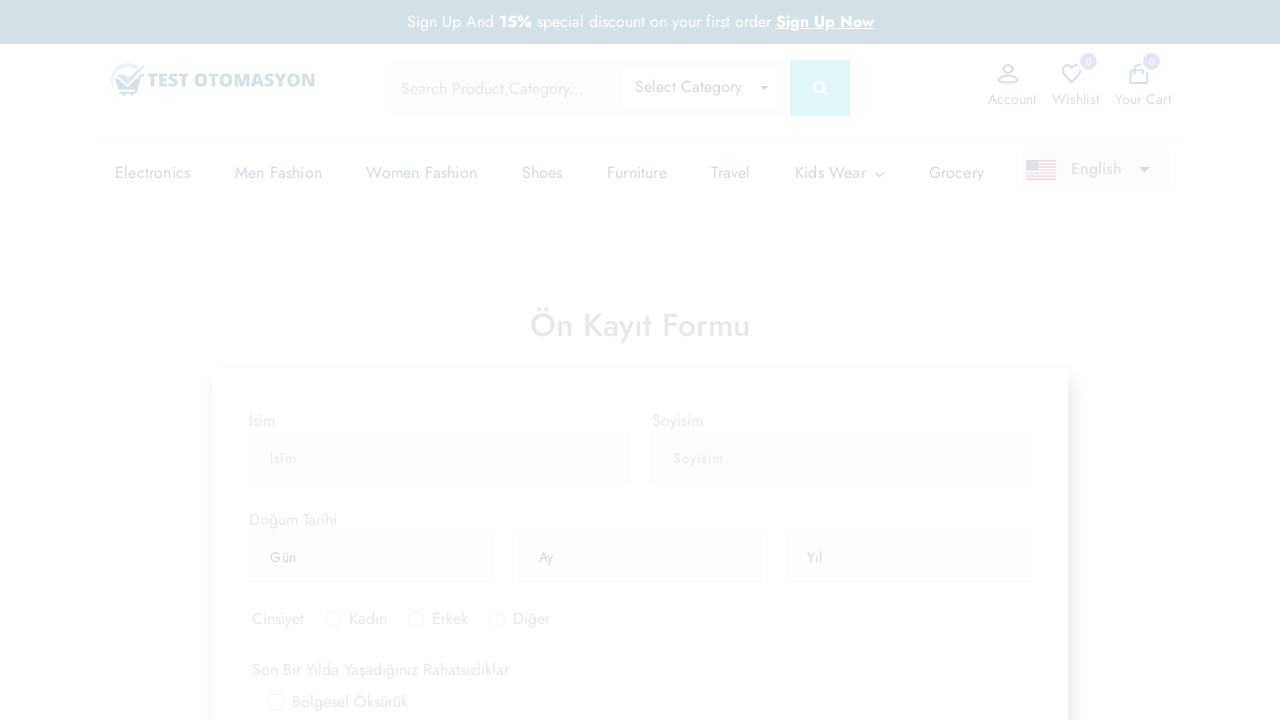

Selected day value '5' from first dropdown using index on (//select[@class='form-control'])[1]
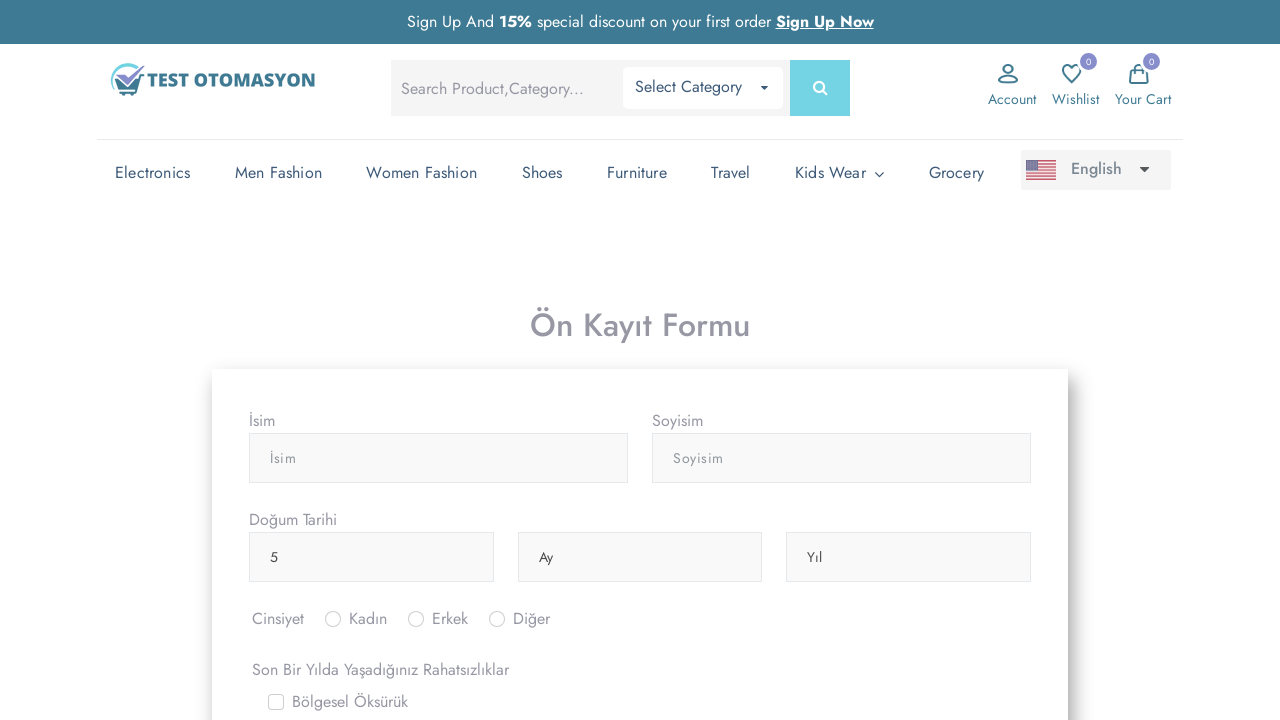

Selected month 'Nisan' (April) from second dropdown using value on (//select[@class='form-control'])[2]
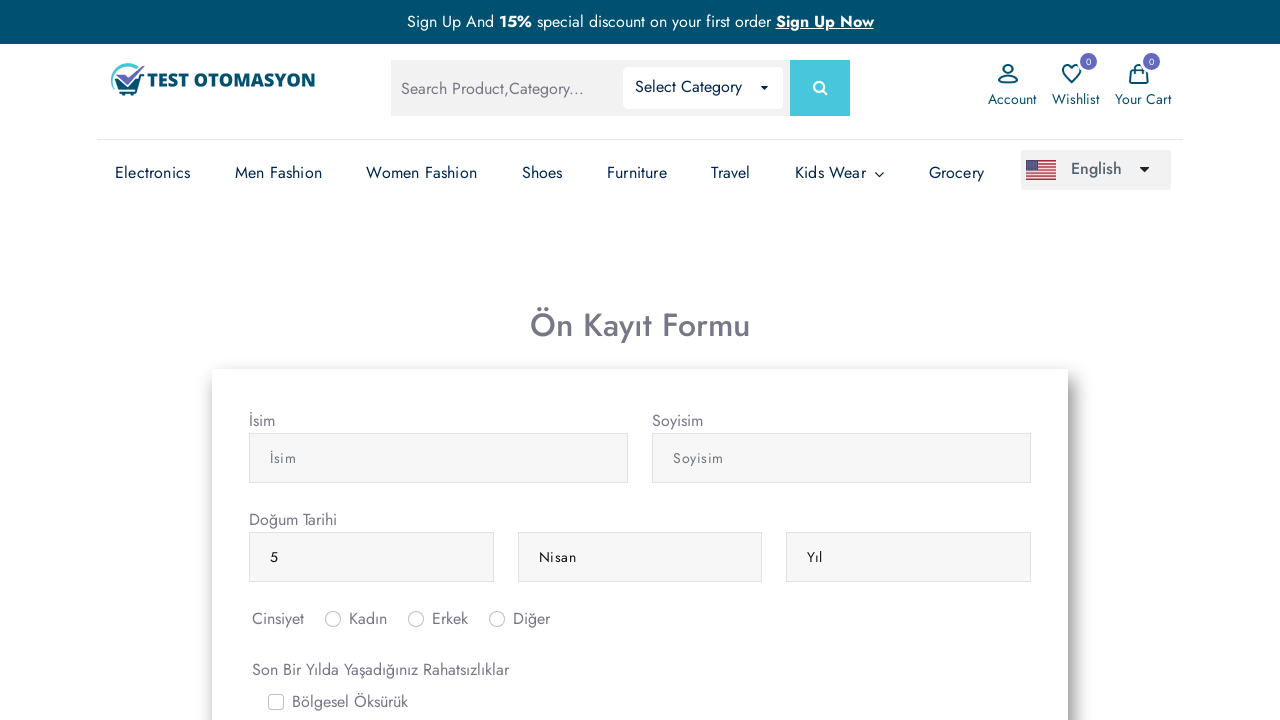

Selected year '1990' from third dropdown using visible text on (//select[@class='form-control'])[3]
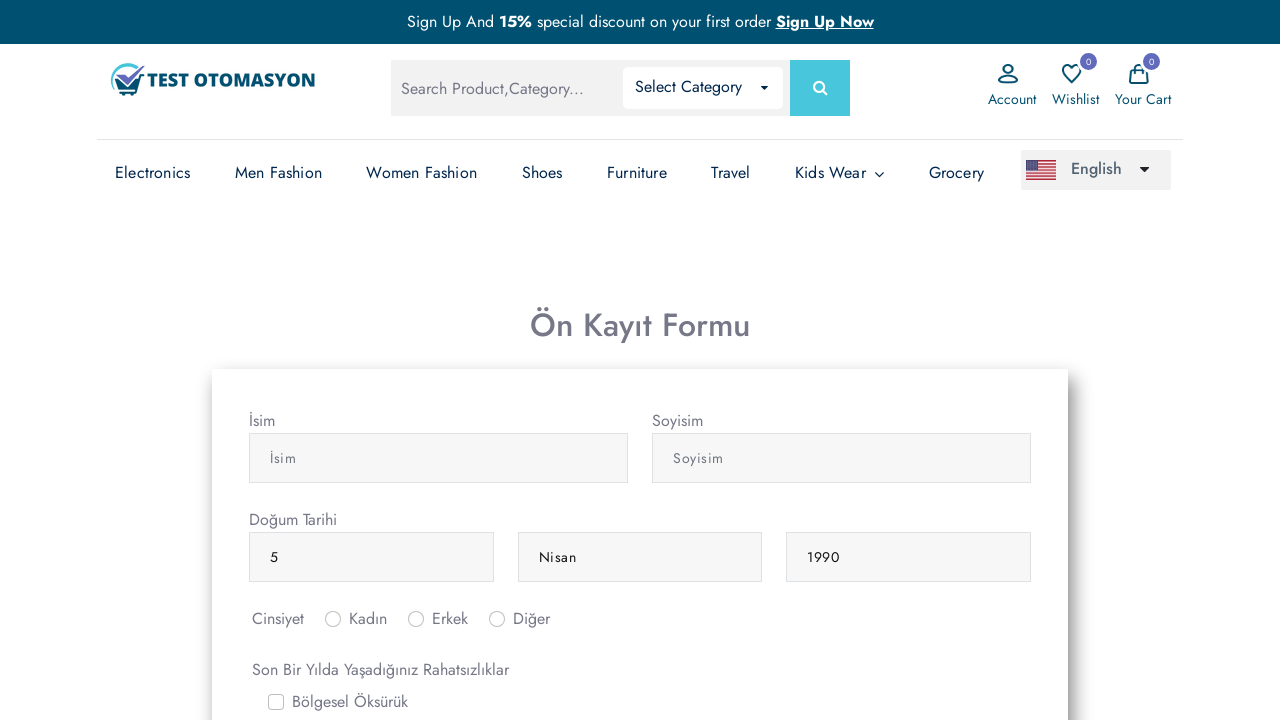

Waited 1 second for dropdown selections to be applied
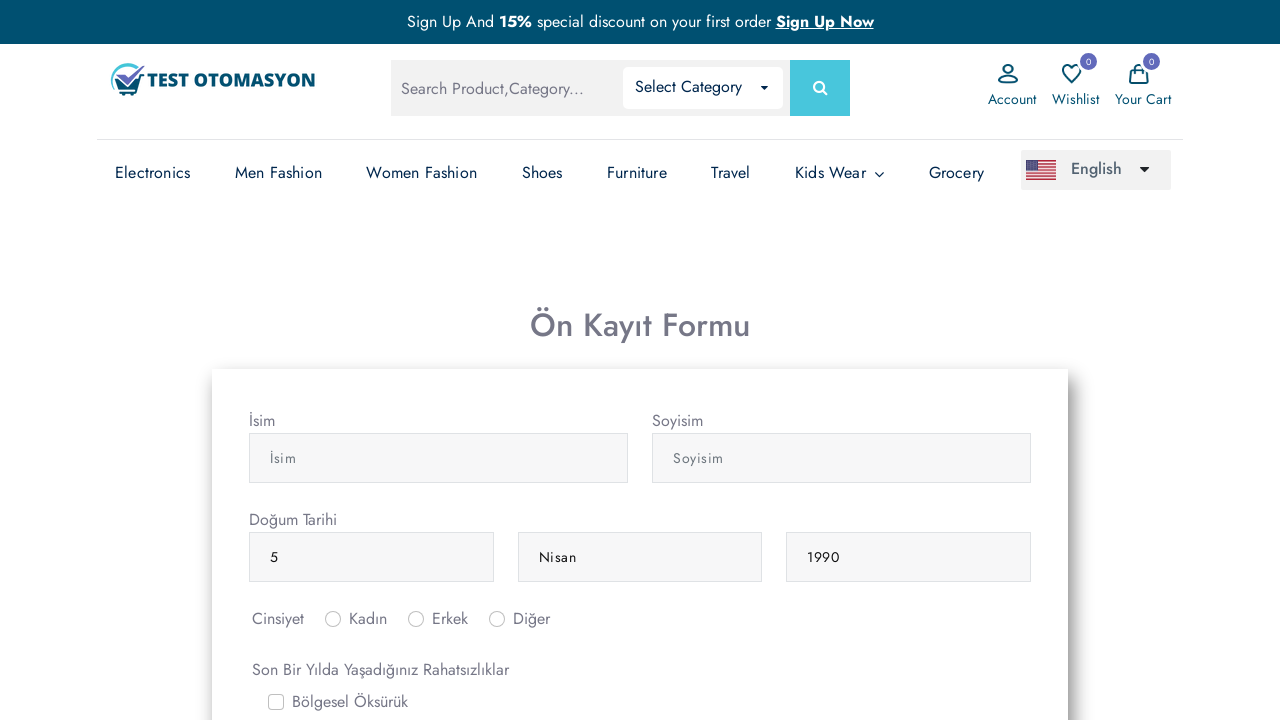

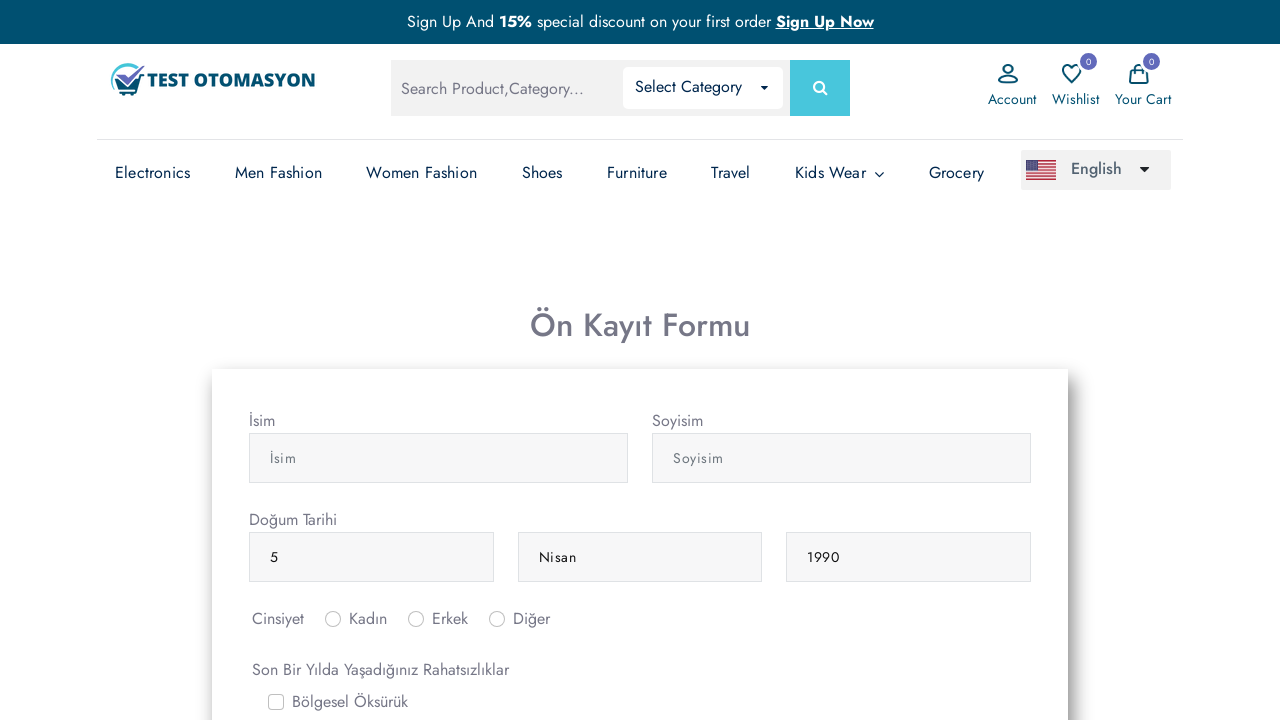